Tests dropdown/select menu functionality by selecting a country option (Bahamas) by its value from a dropdown menu on a demo site.

Starting URL: https://www.globalsqa.com/demo-site/select-dropdown-menu/

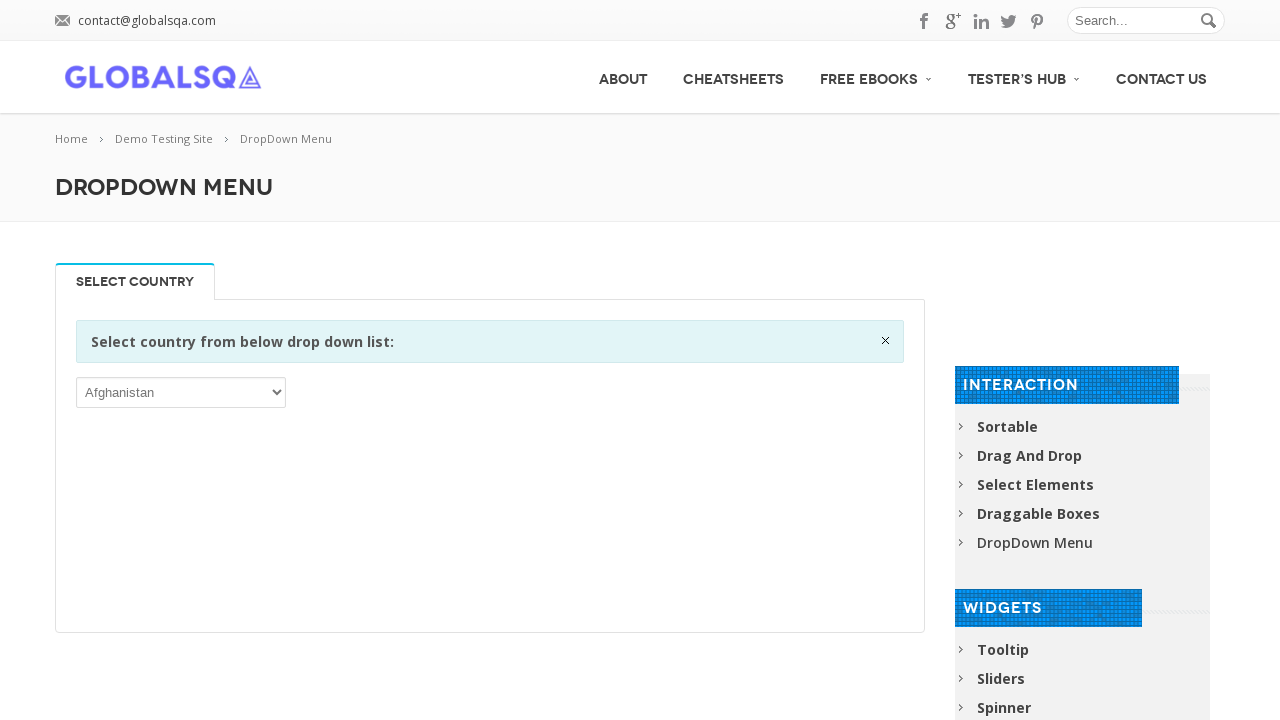

Waited for select dropdown to be available
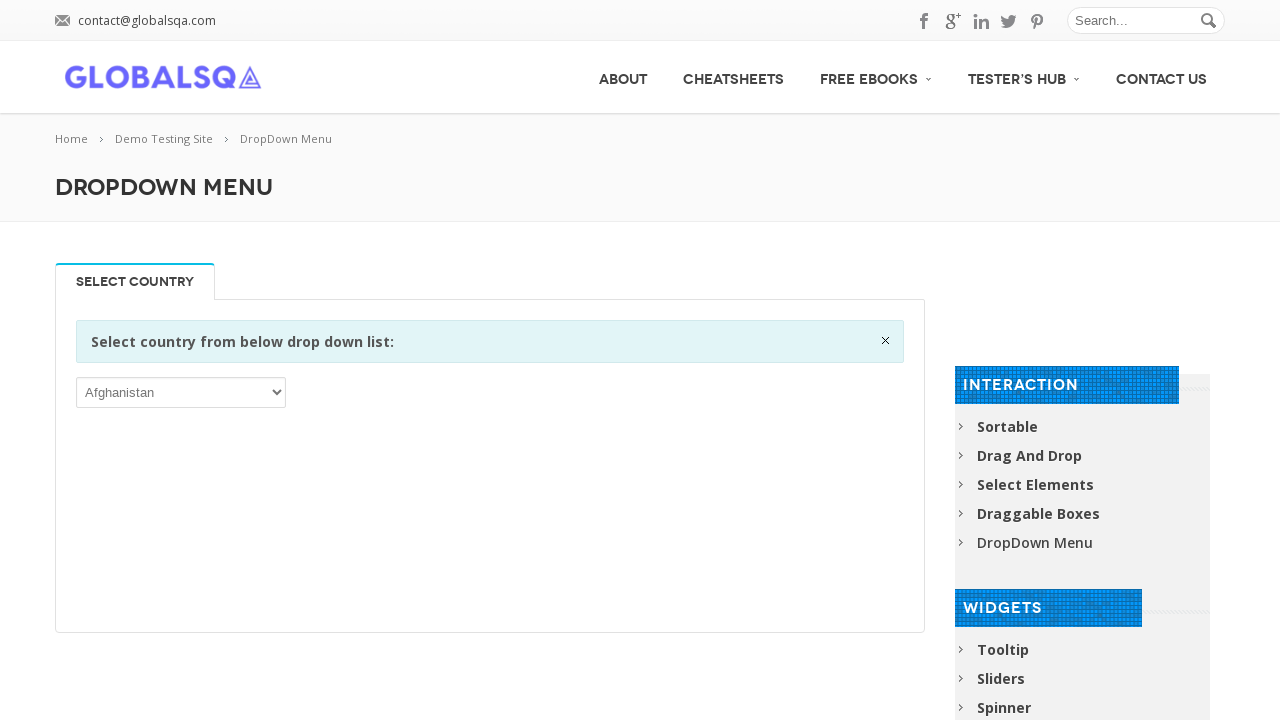

Selected 'Bahamas' option (value: BHS) from the country dropdown on select
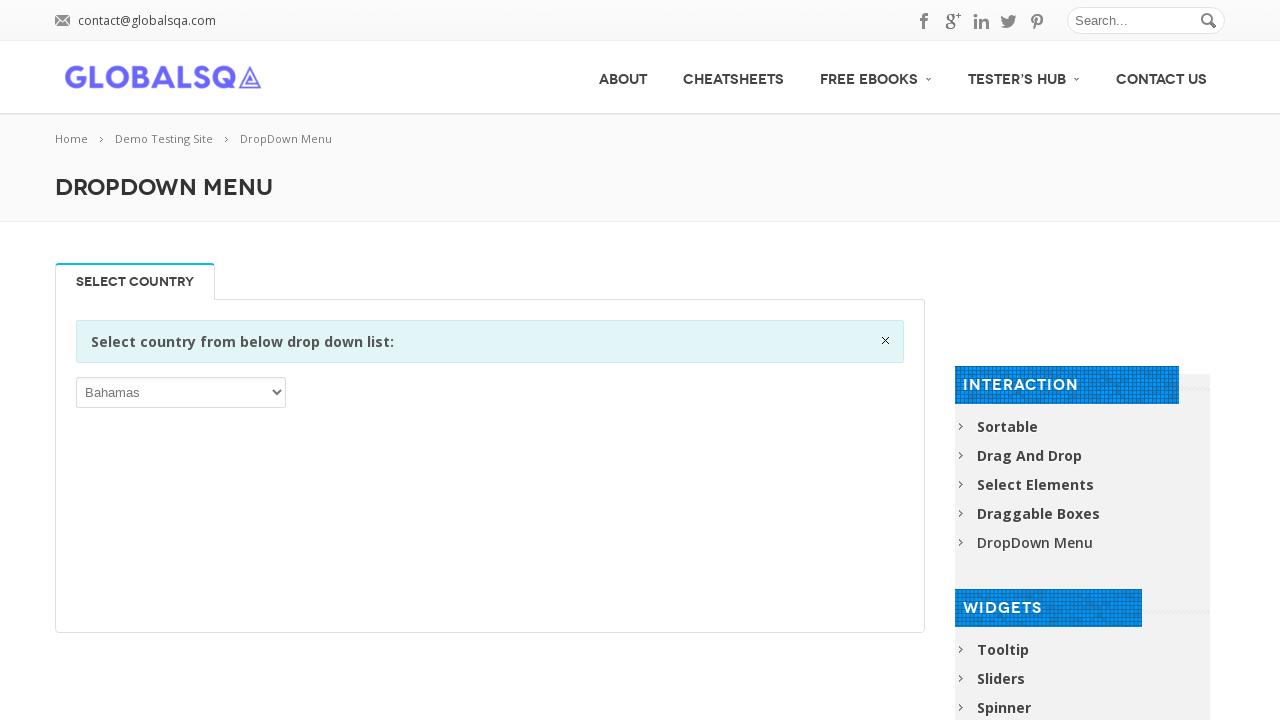

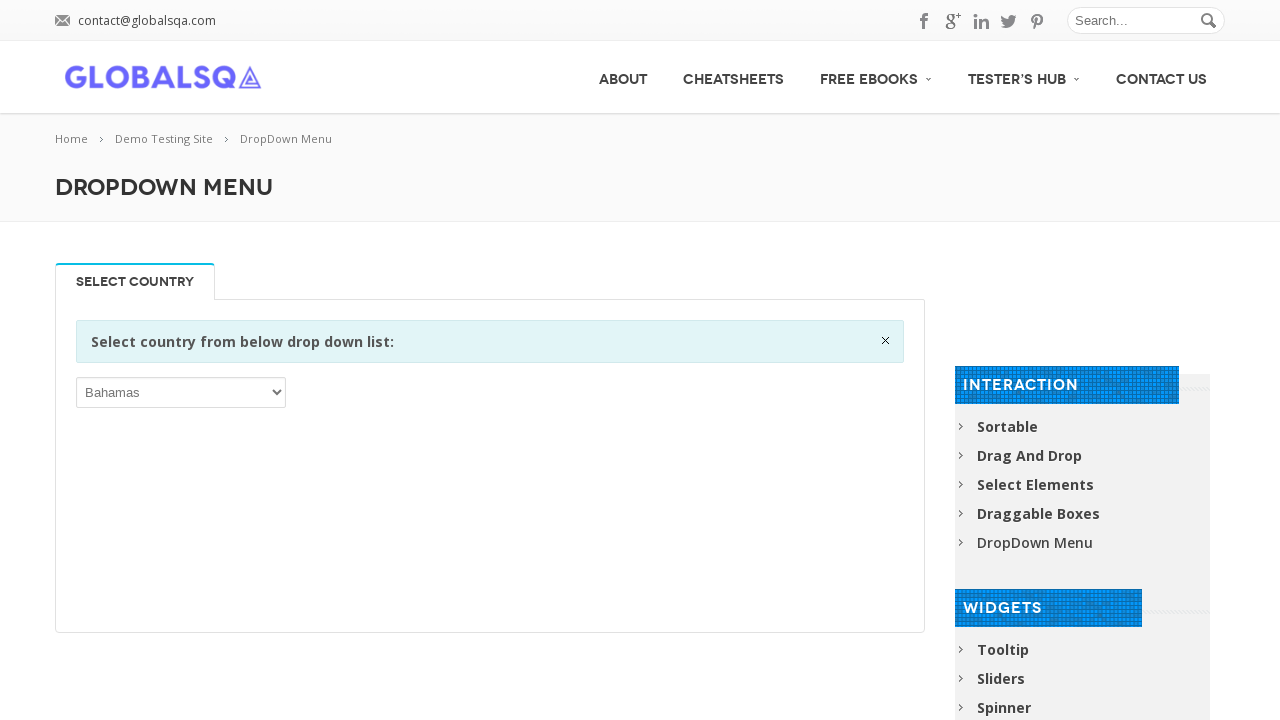